Tests clicking the "jobs" link and verifies navigation to the "jobs" page

Starting URL: https://news.ycombinator.com

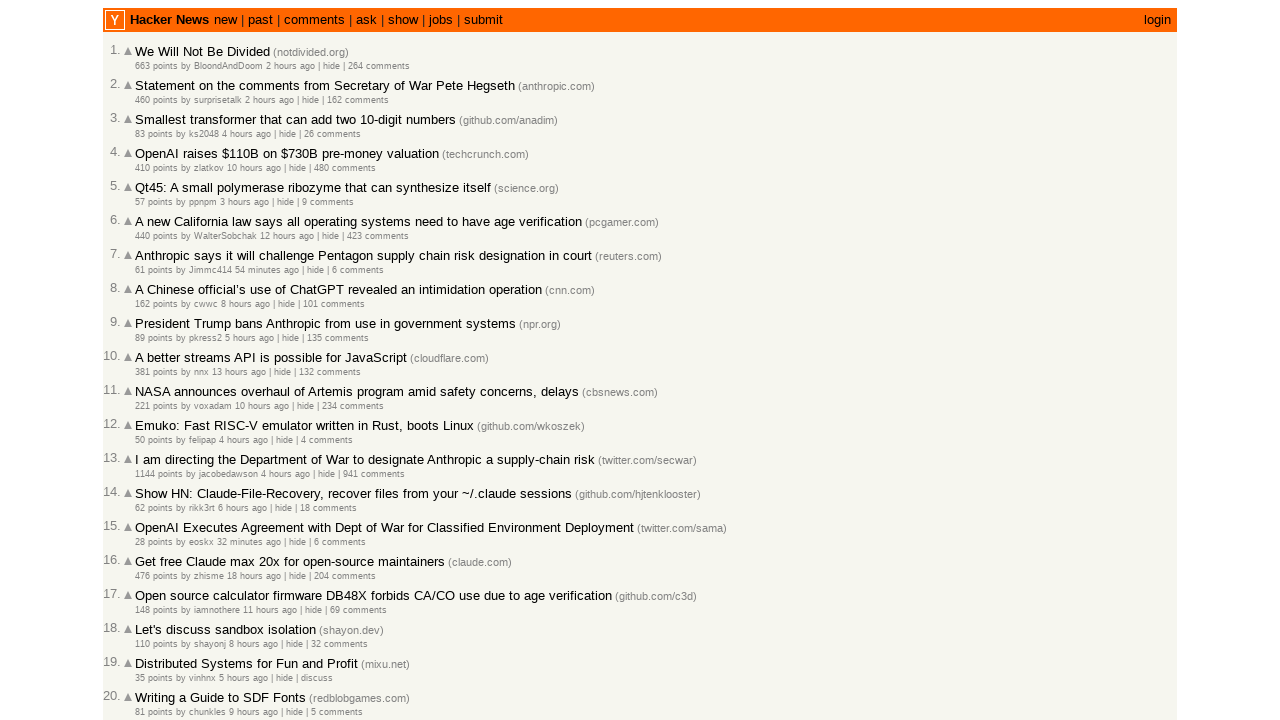

Clicked the 'jobs' link at (441, 20) on a:has-text('jobs')
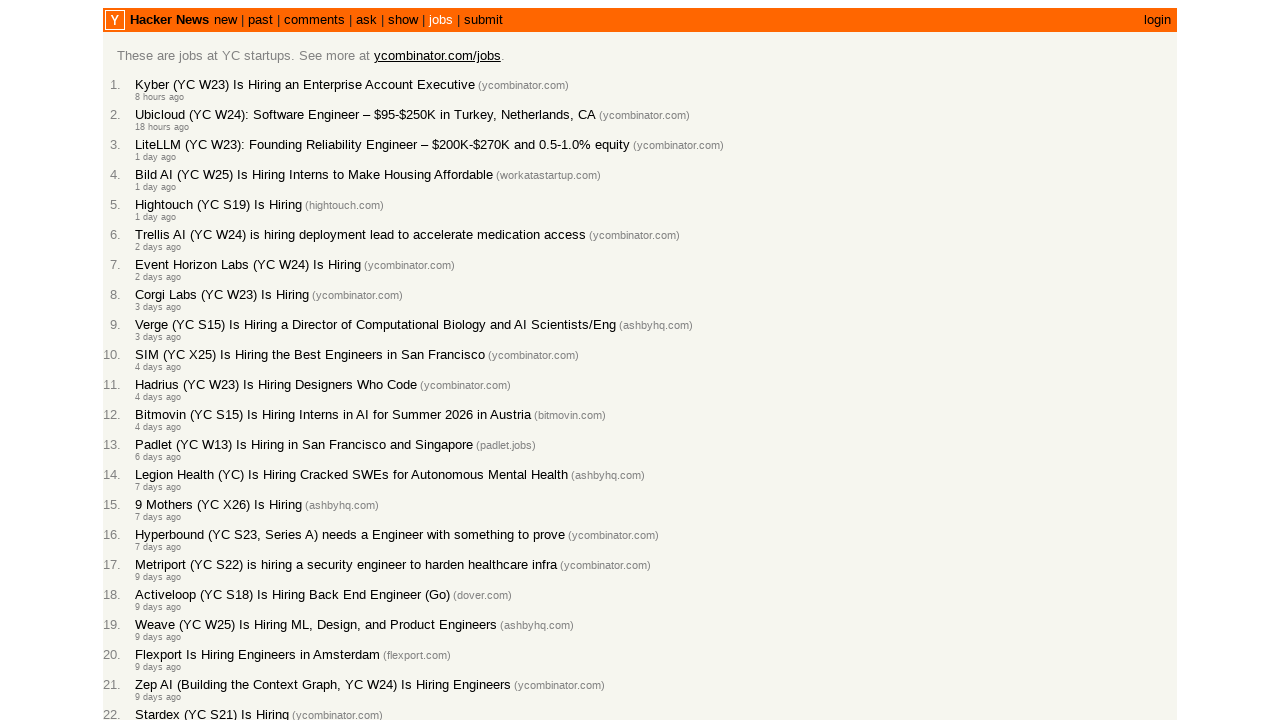

Waited for page to load completely
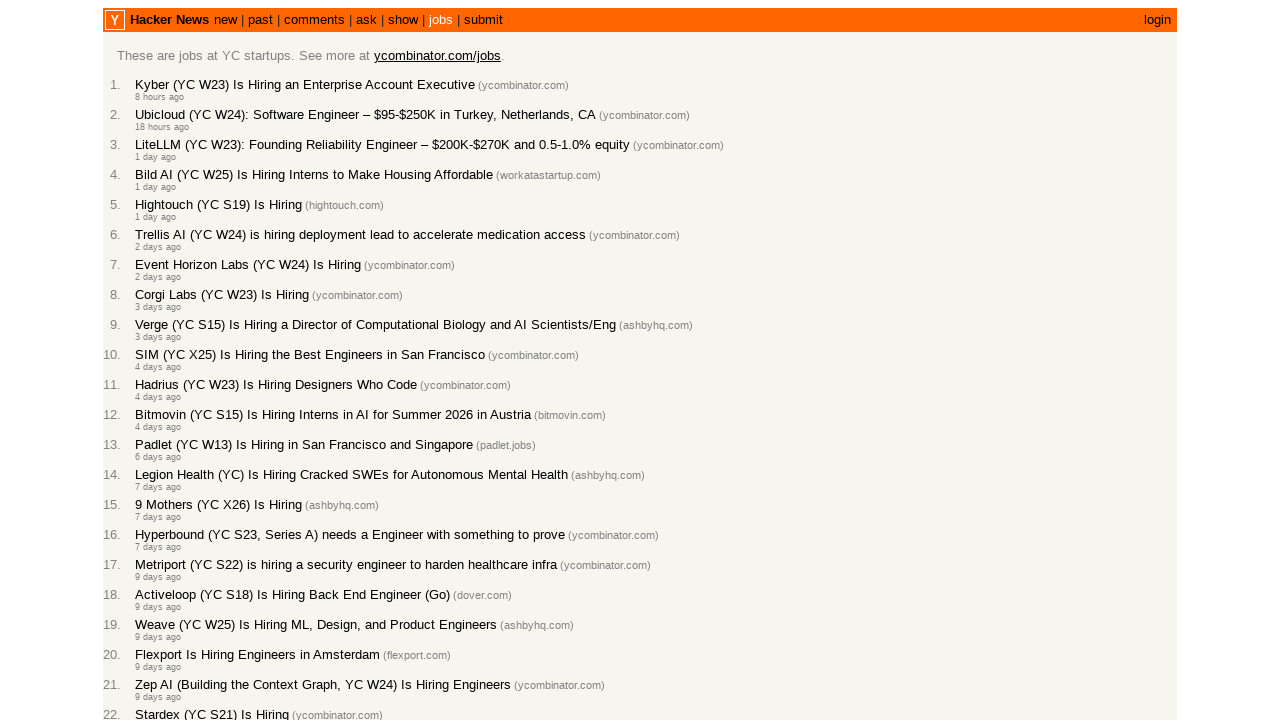

Verified that 'jobs' is in the page title
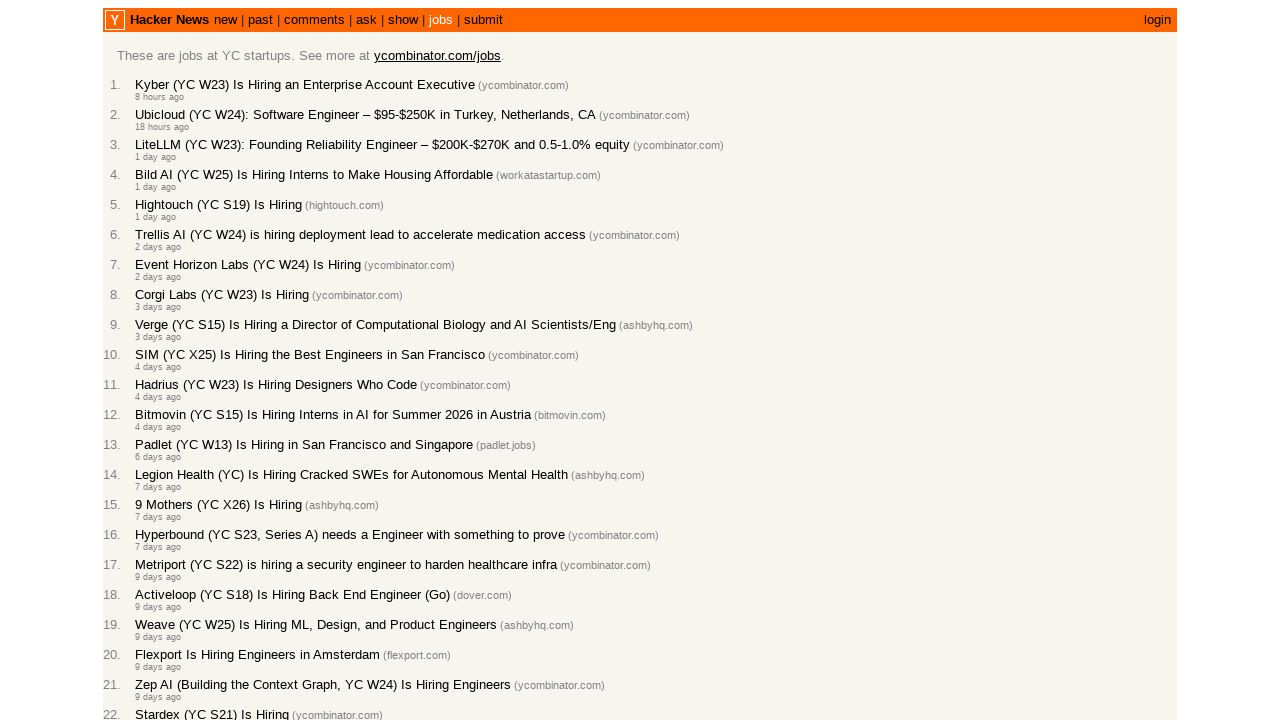

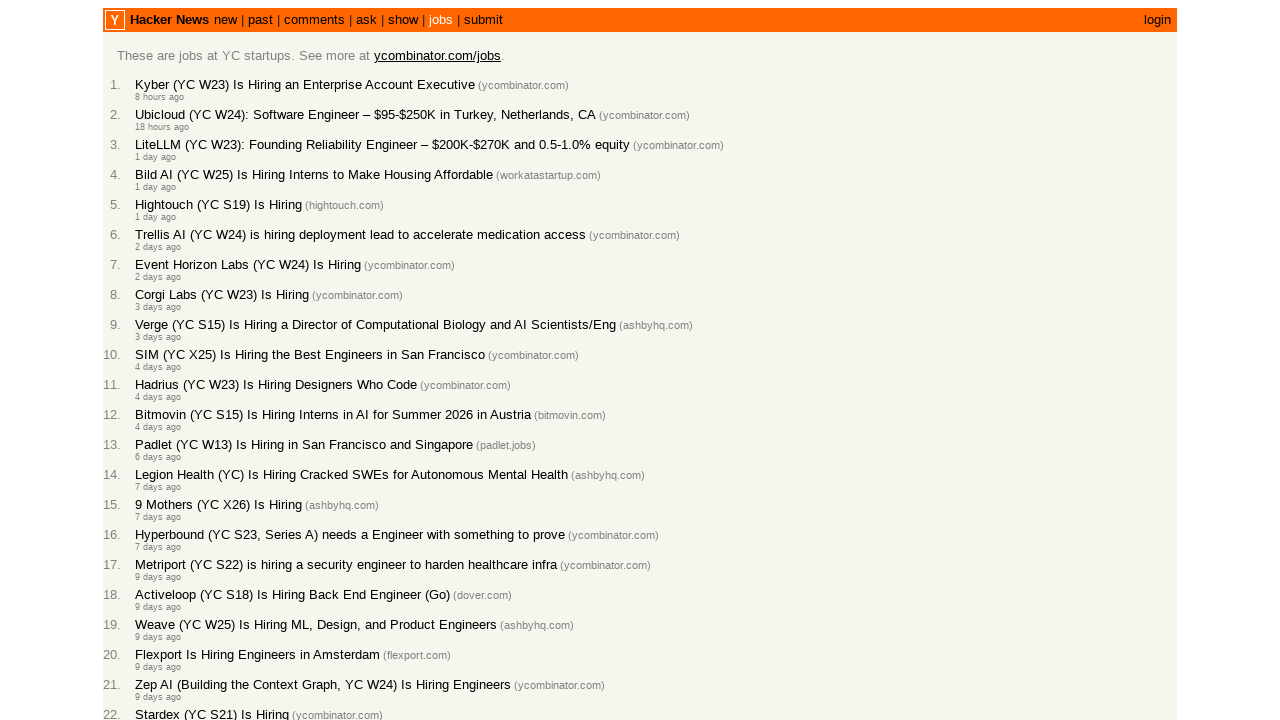